Tests autocomplete functionality by typing "uni" in a search box, selecting "United Kingdom" from suggestions, submitting the form, and verifying the result contains the selected country.

Starting URL: https://testcenter.techproeducation.com/index.php?page=autocomplete

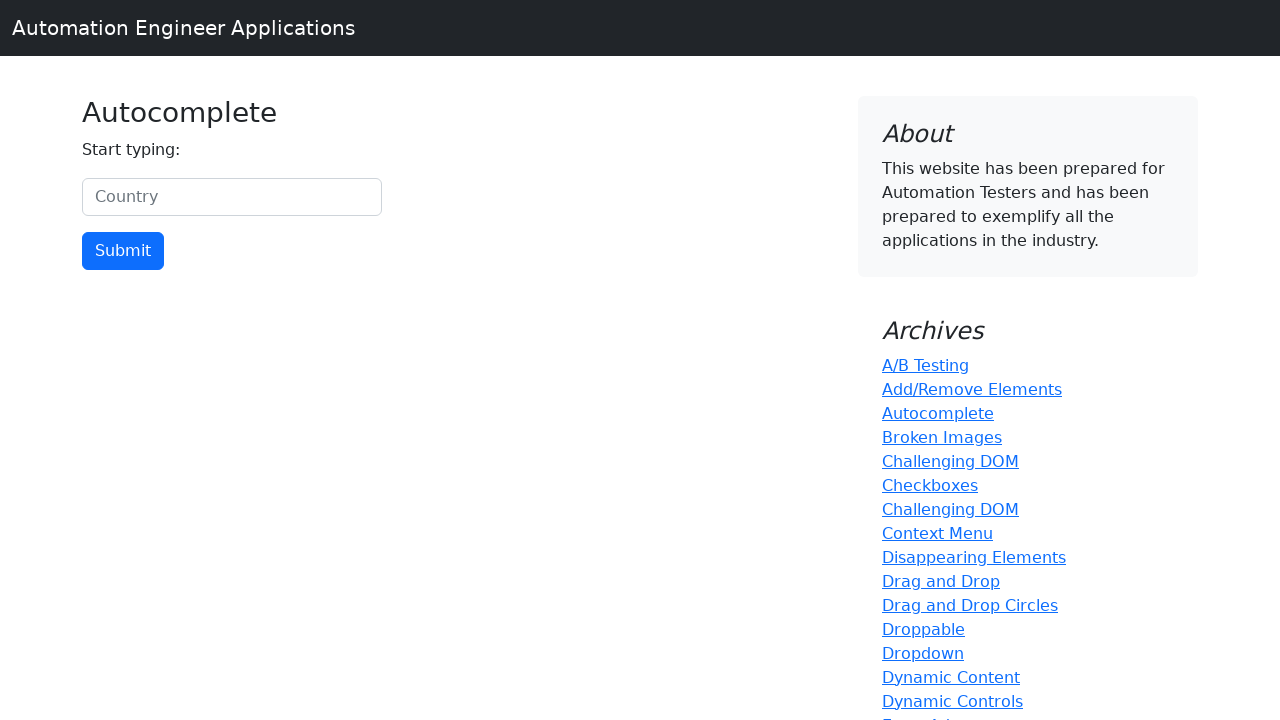

Typed 'uni' in the country search box on #myCountry
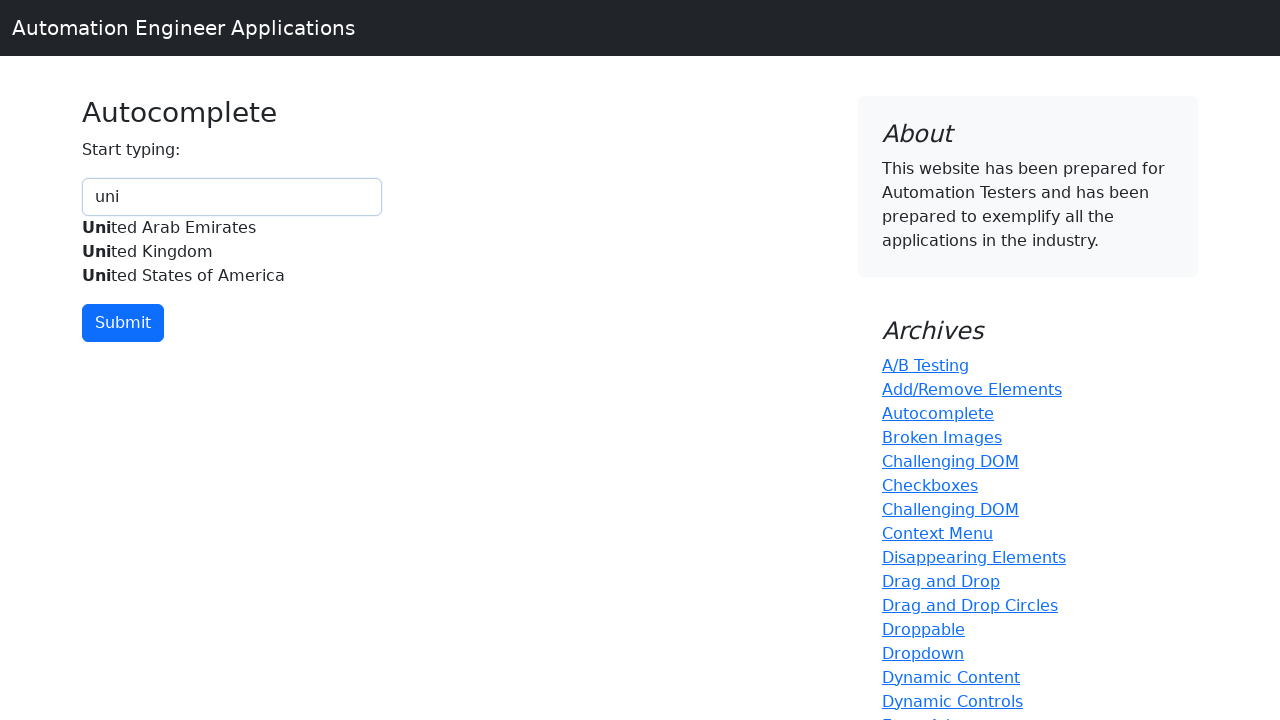

Autocomplete suggestions appeared with United Kingdom option
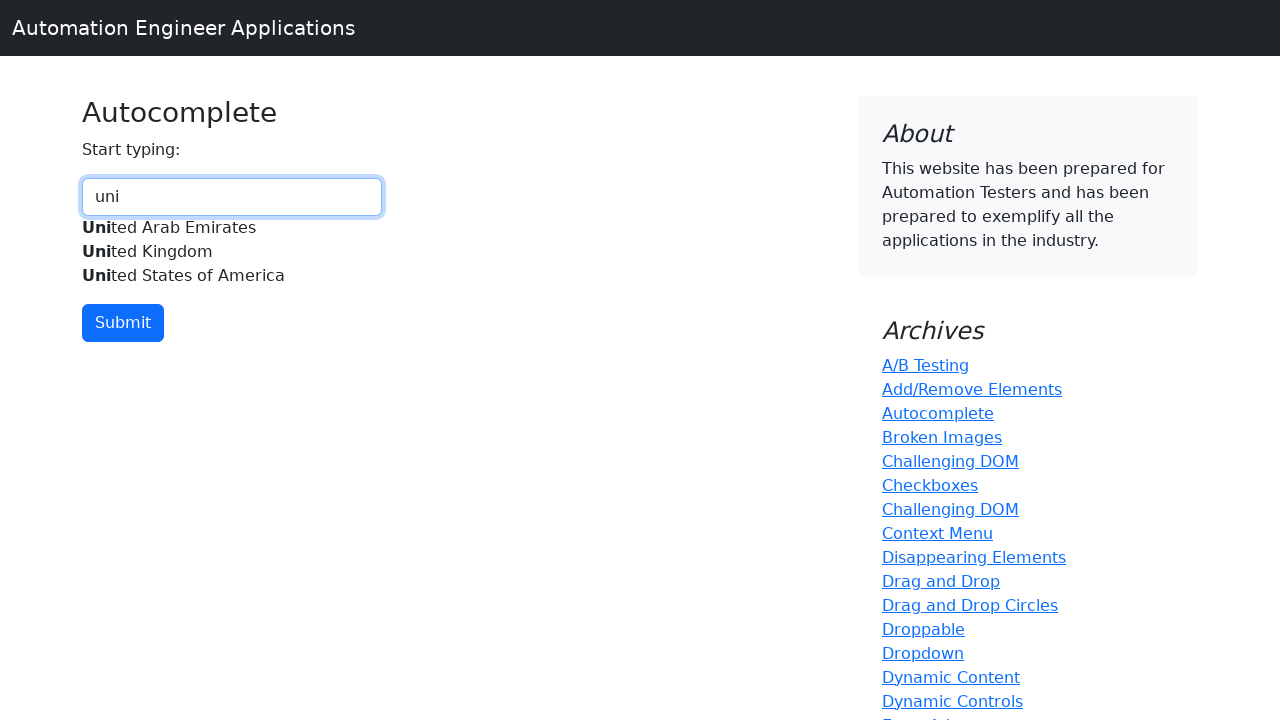

Selected 'United Kingdom' from autocomplete suggestions at (232, 252) on xpath=//div[@id='myCountryautocomplete-list']//*[.='United Kingdom']
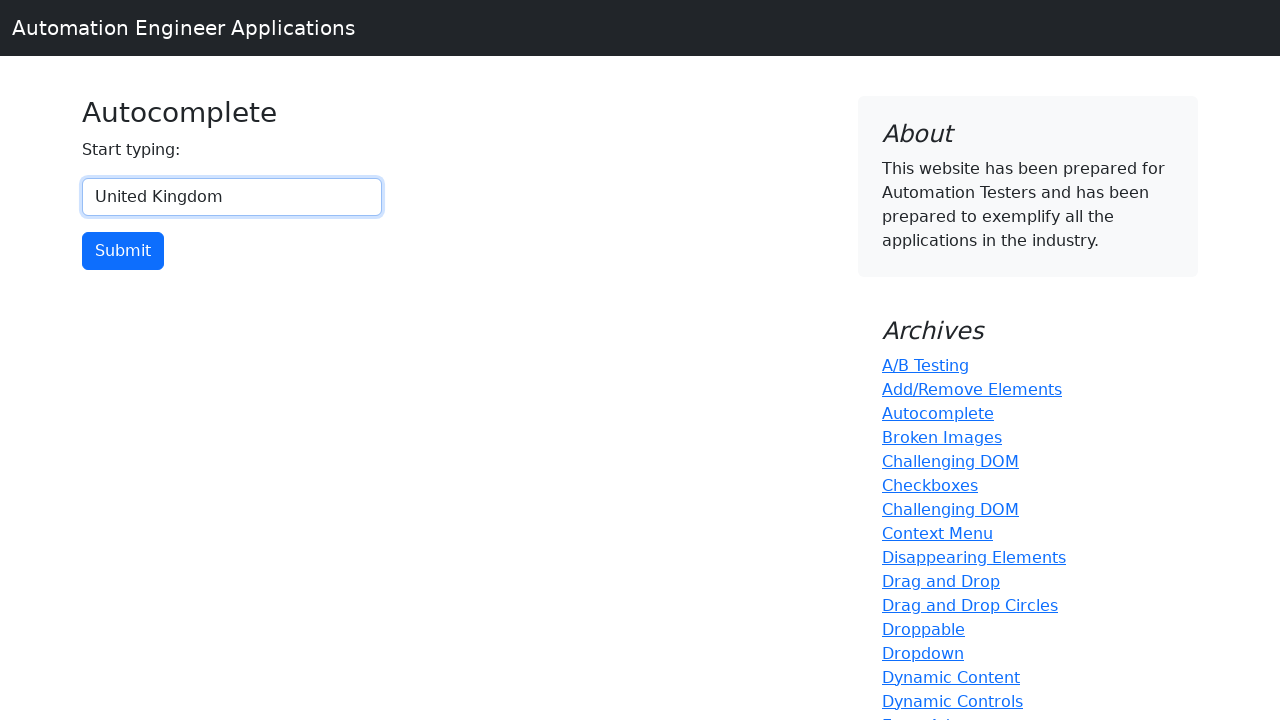

Clicked submit button to submit the form at (123, 251) on input[type='button']
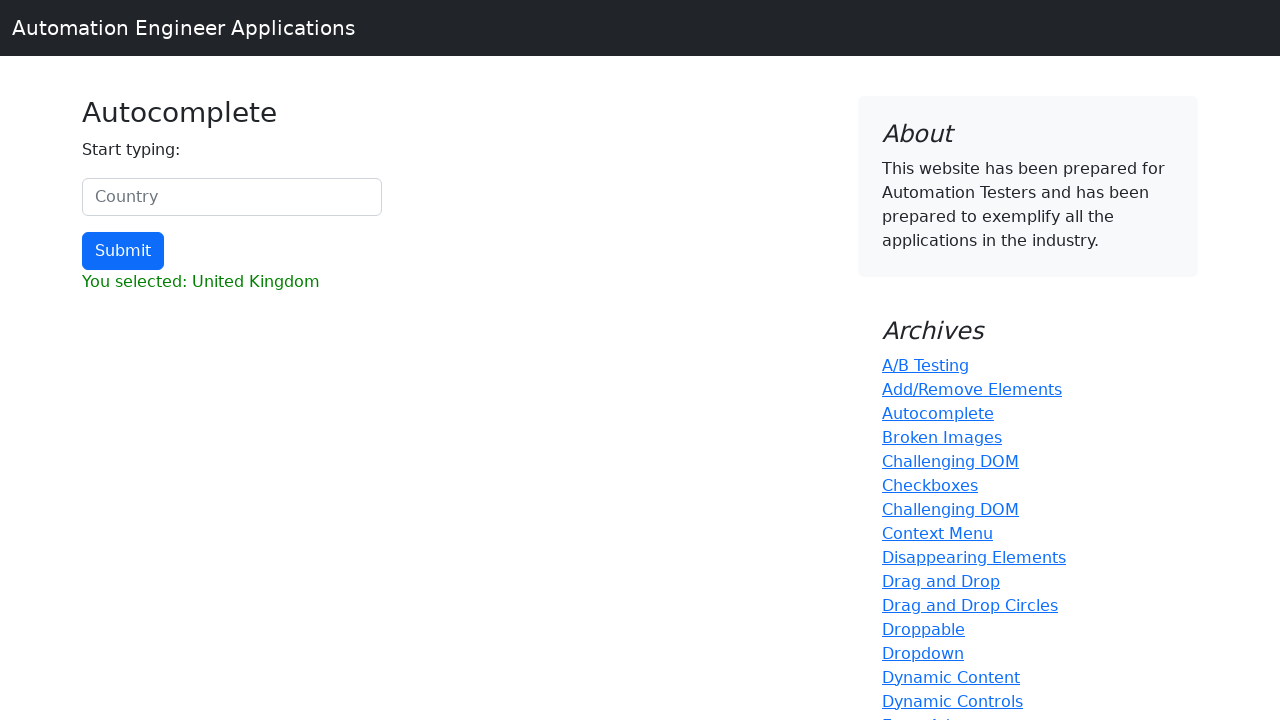

Result section loaded after form submission
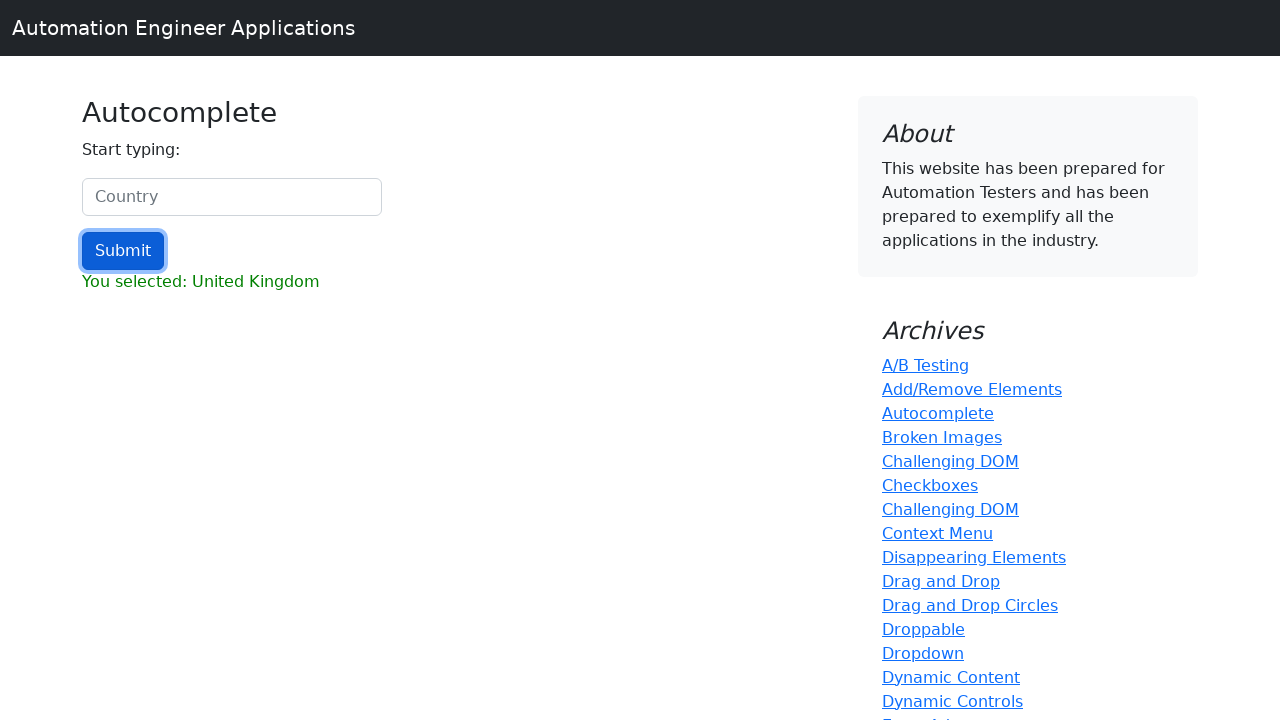

Retrieved result text content
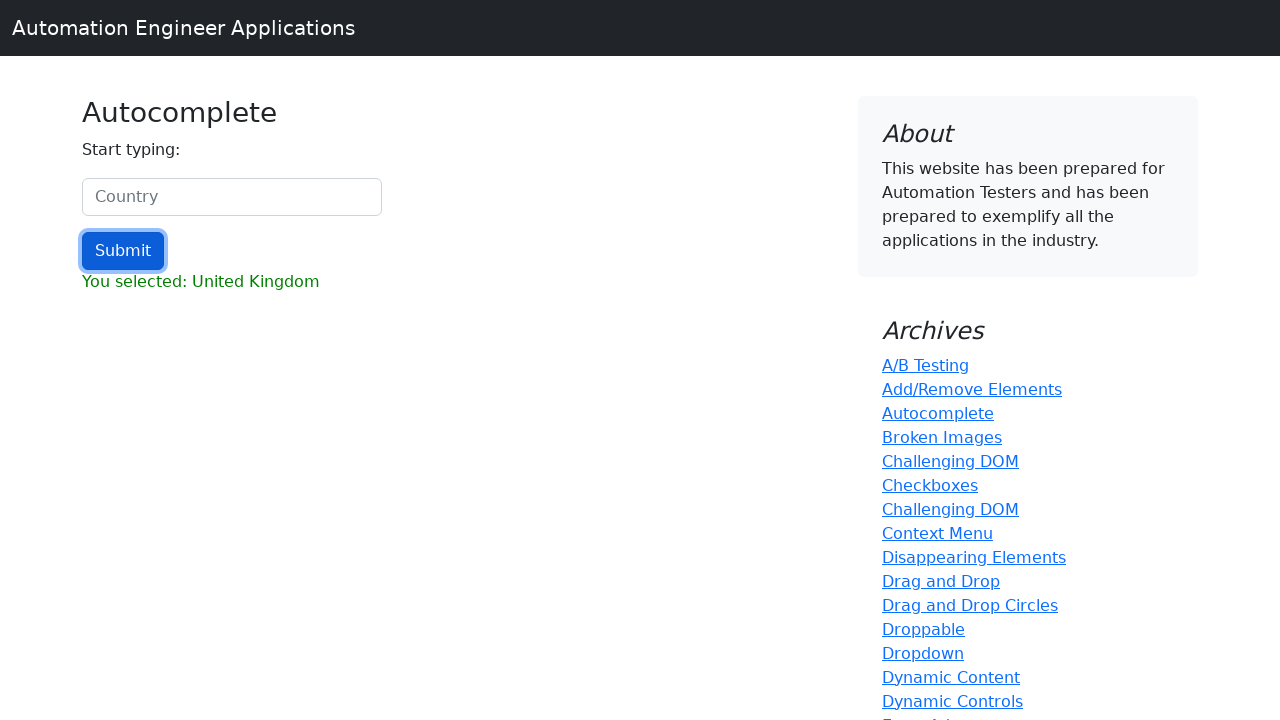

Verified that result contains 'United Kingdom'
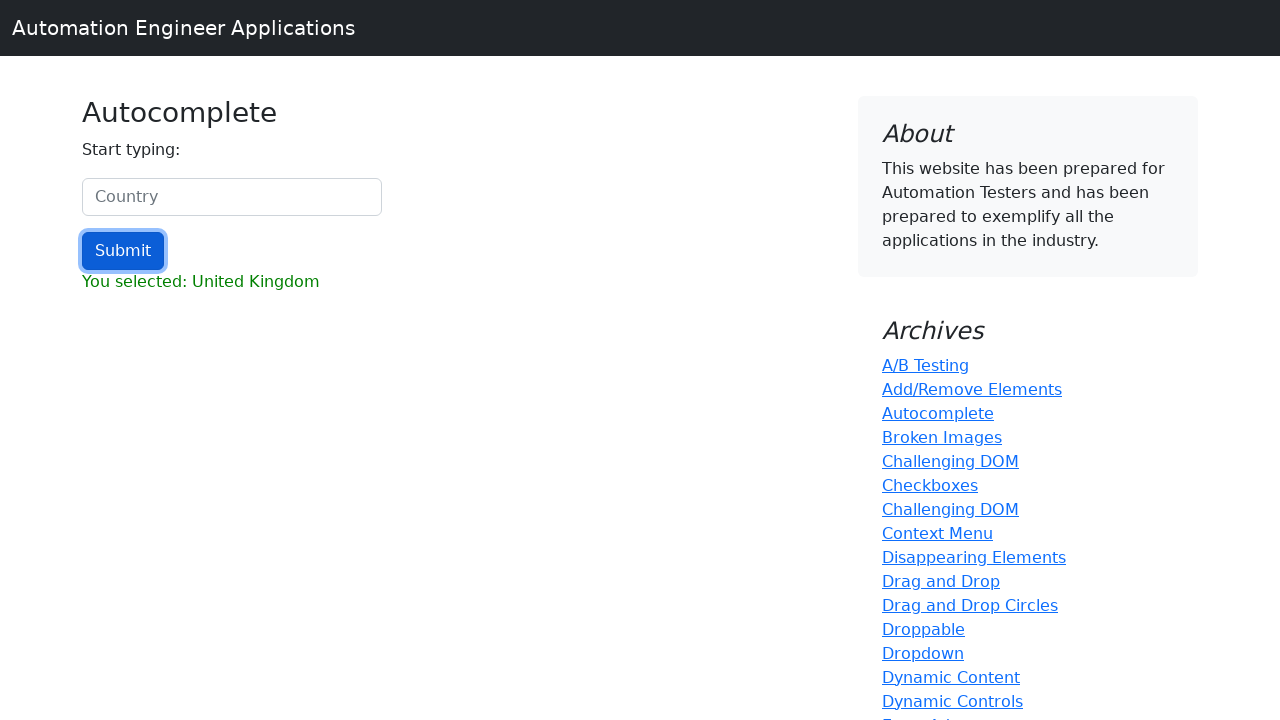

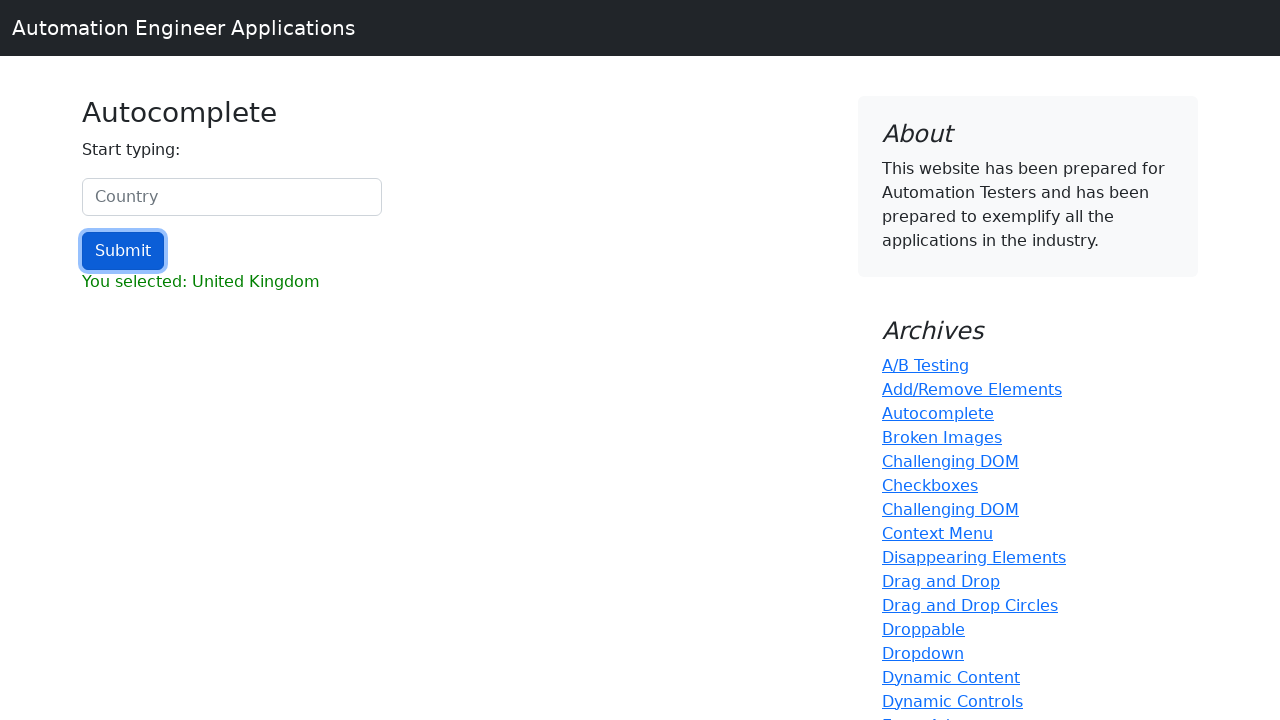